Tests right-click context menu functionality by performing a right-click on a button, selecting "Yes" from the context menu, and verifying the selection confirmation message appears

Starting URL: https://demoapps.qspiders.com/ui/button/buttonRight?sublist=1

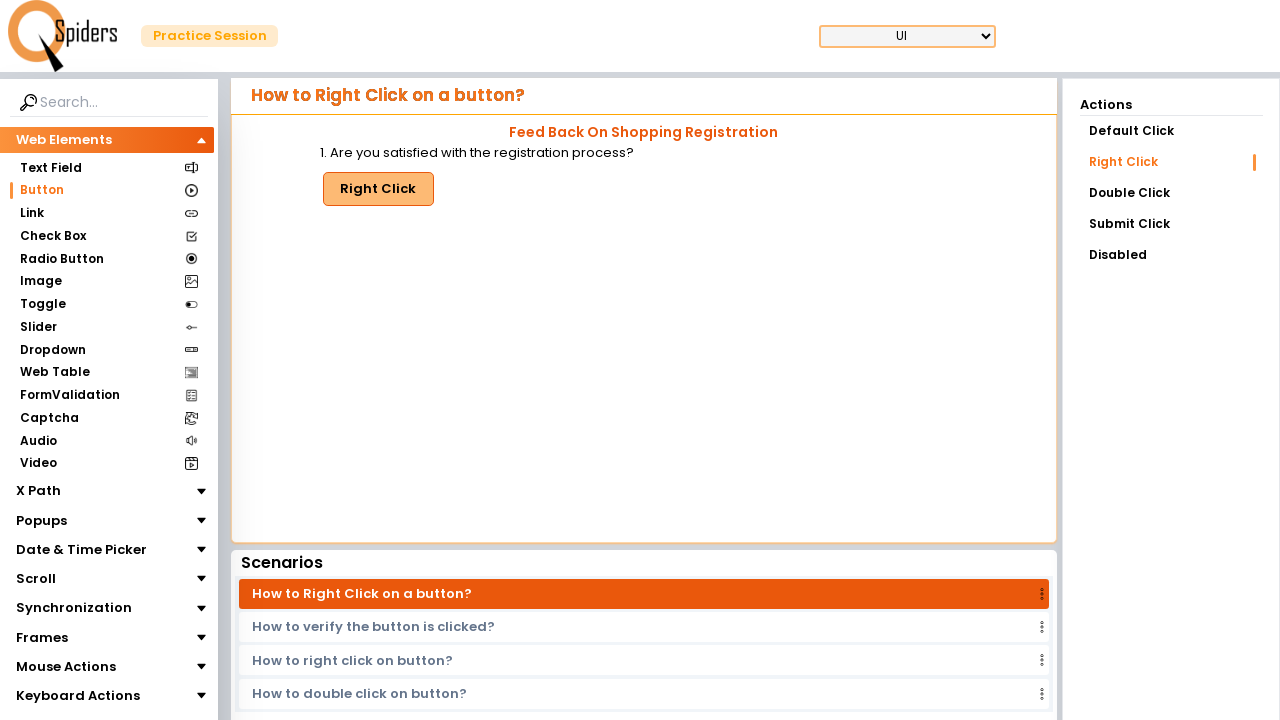

Right-clicked on the 'Right Click' button to open context menu at (378, 189) on //button[text()='Right Click']
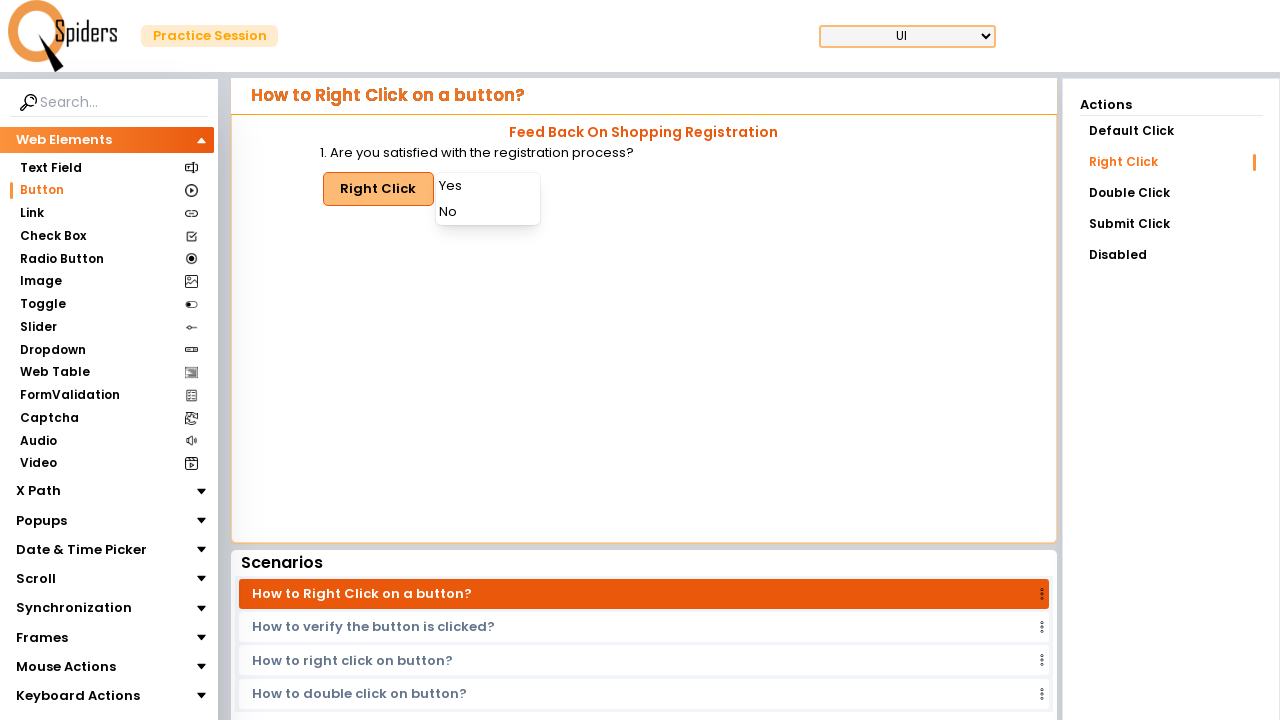

Clicked on 'Yes' option in the context menu at (488, 186) on xpath=//div[text()='Yes']
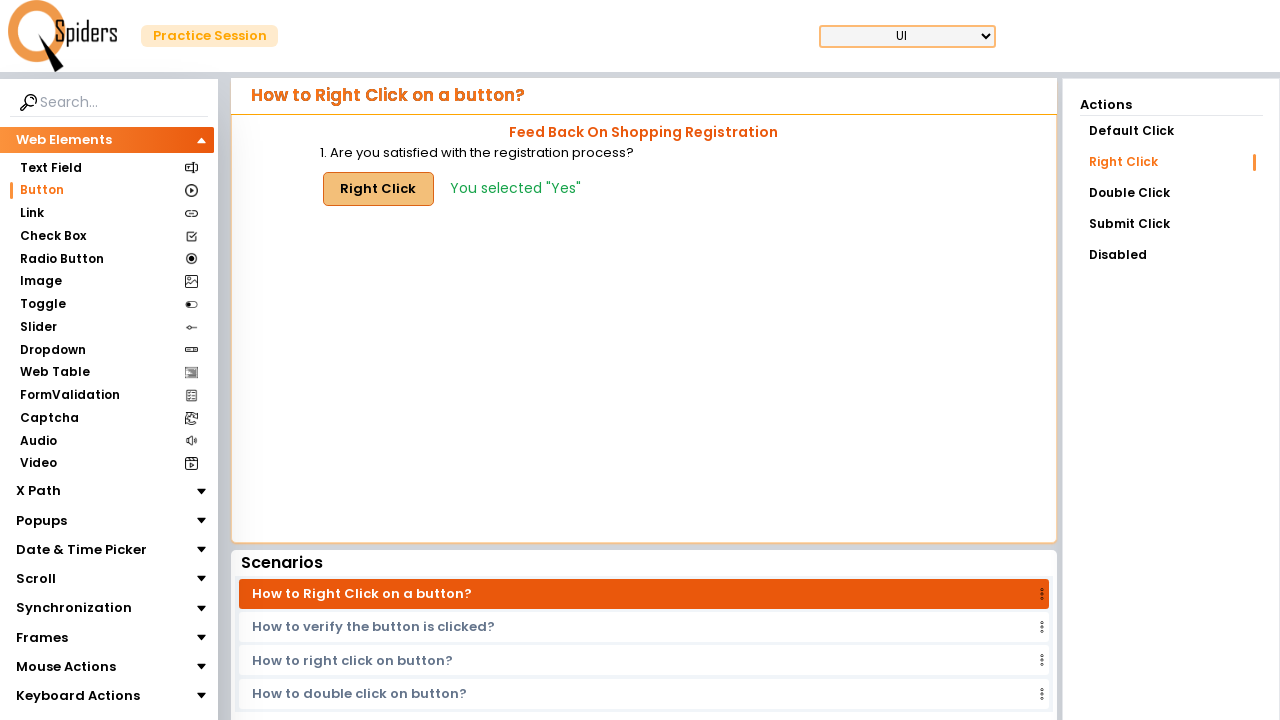

Verified confirmation message 'You selected "Yes"' appeared
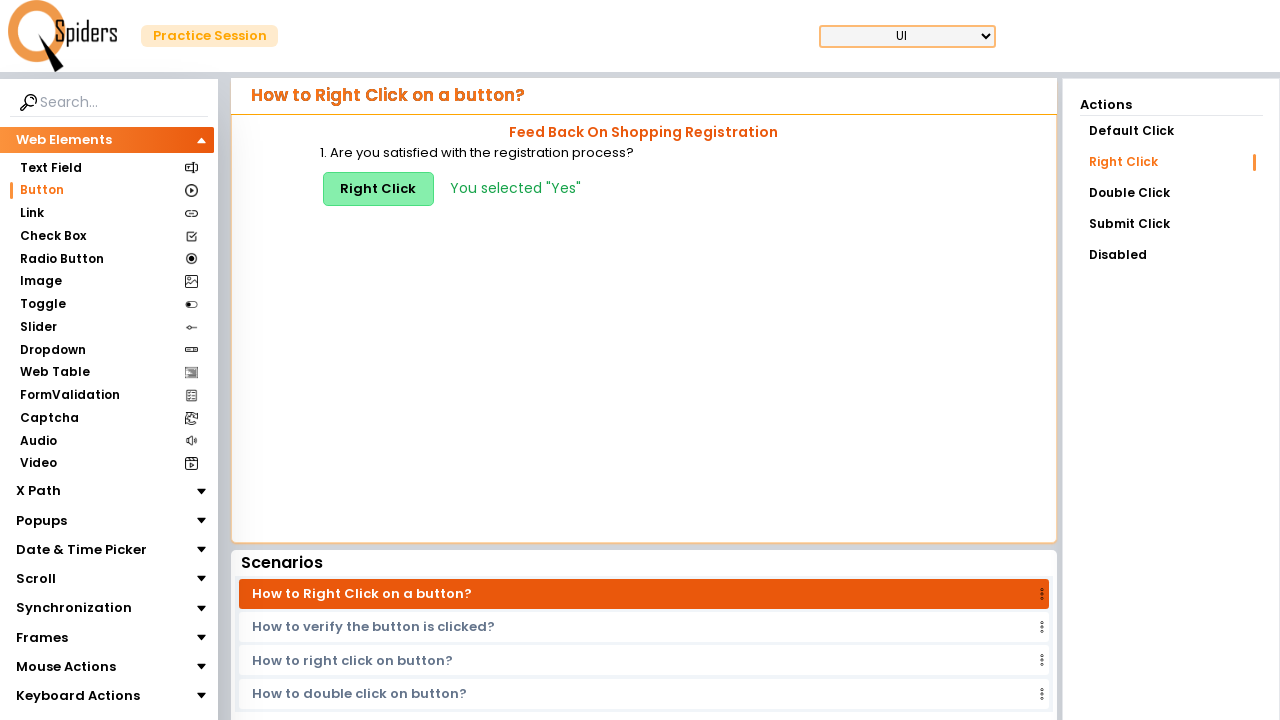

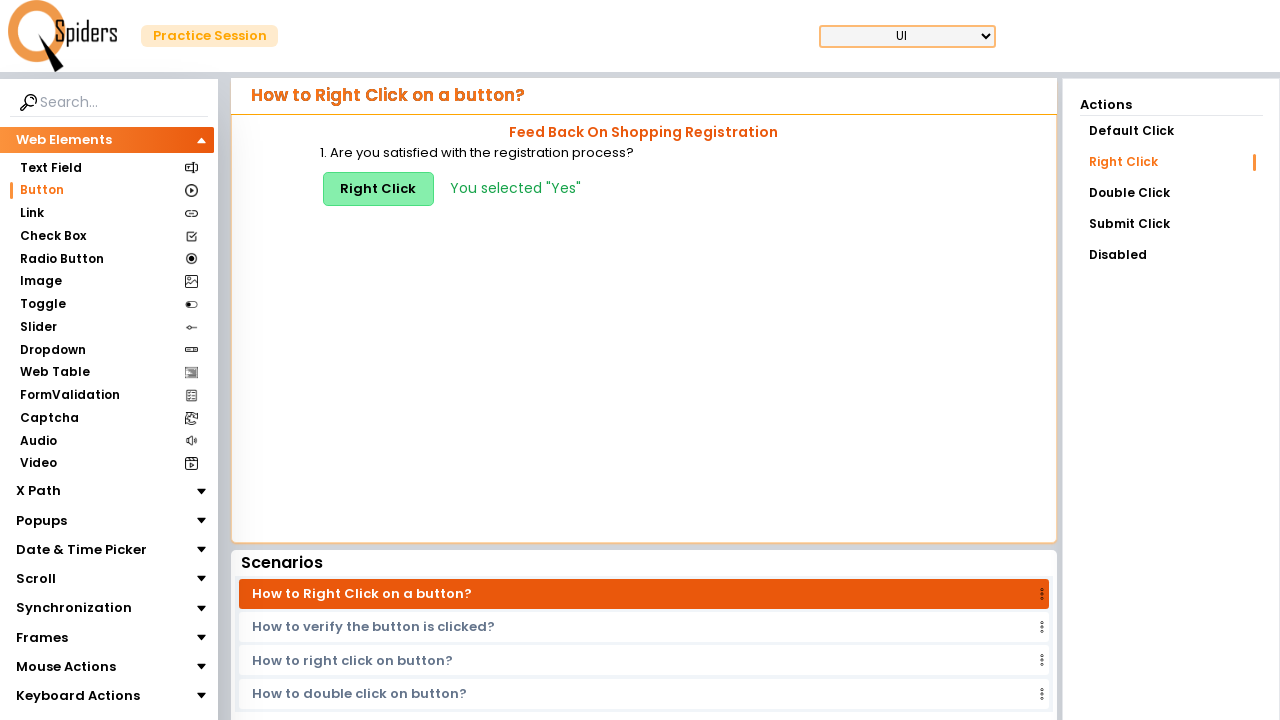